Tests dynamic controls functionality by toggling a checkbox visibility, waiting for it to disappear and reappear, then clicking and selecting the checkbox

Starting URL: https://www.training-support.net/webelements/dynamic-controls

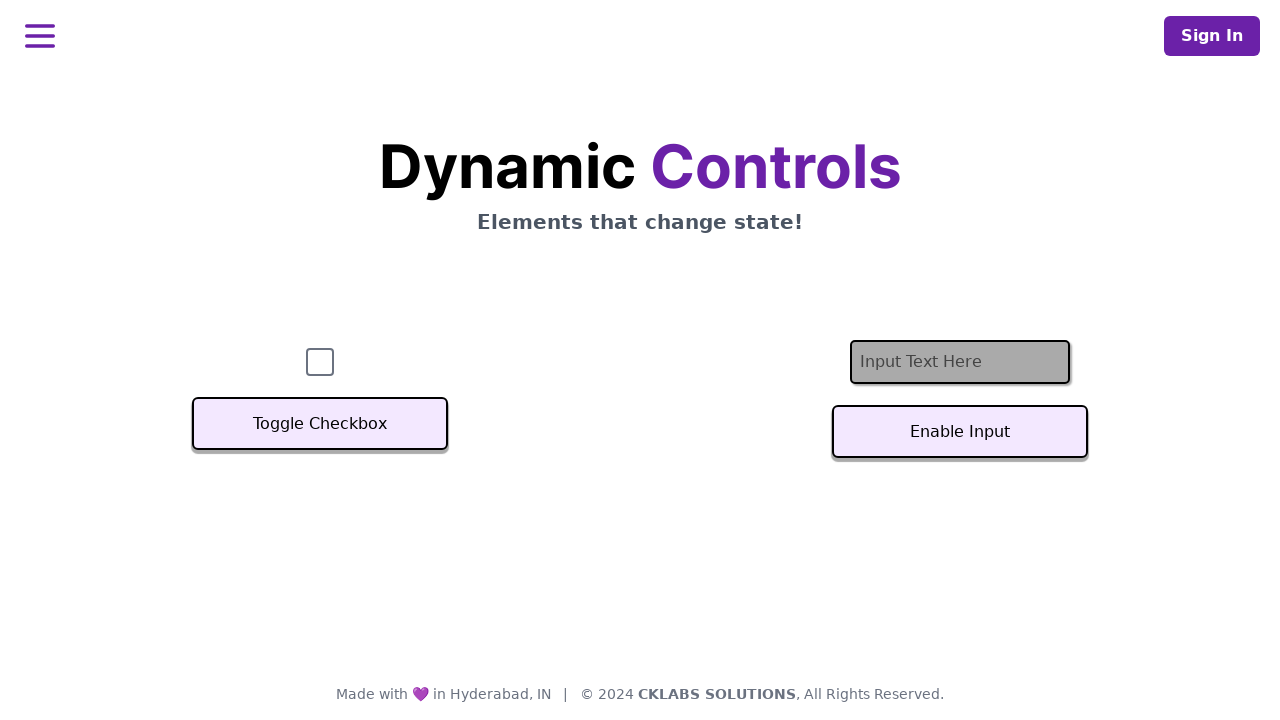

Checkbox element is visible
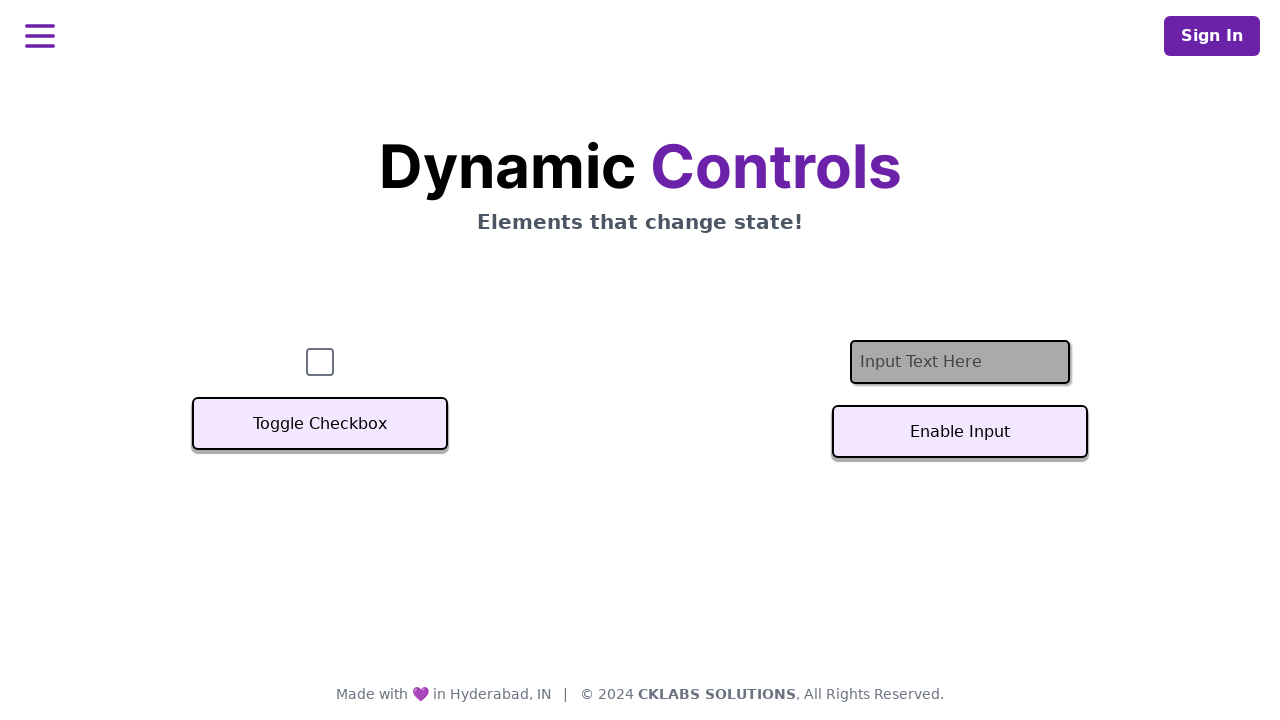

Clicked Toggle Checkbox button to hide checkbox at (320, 424) on xpath=//button[text()='Toggle Checkbox']
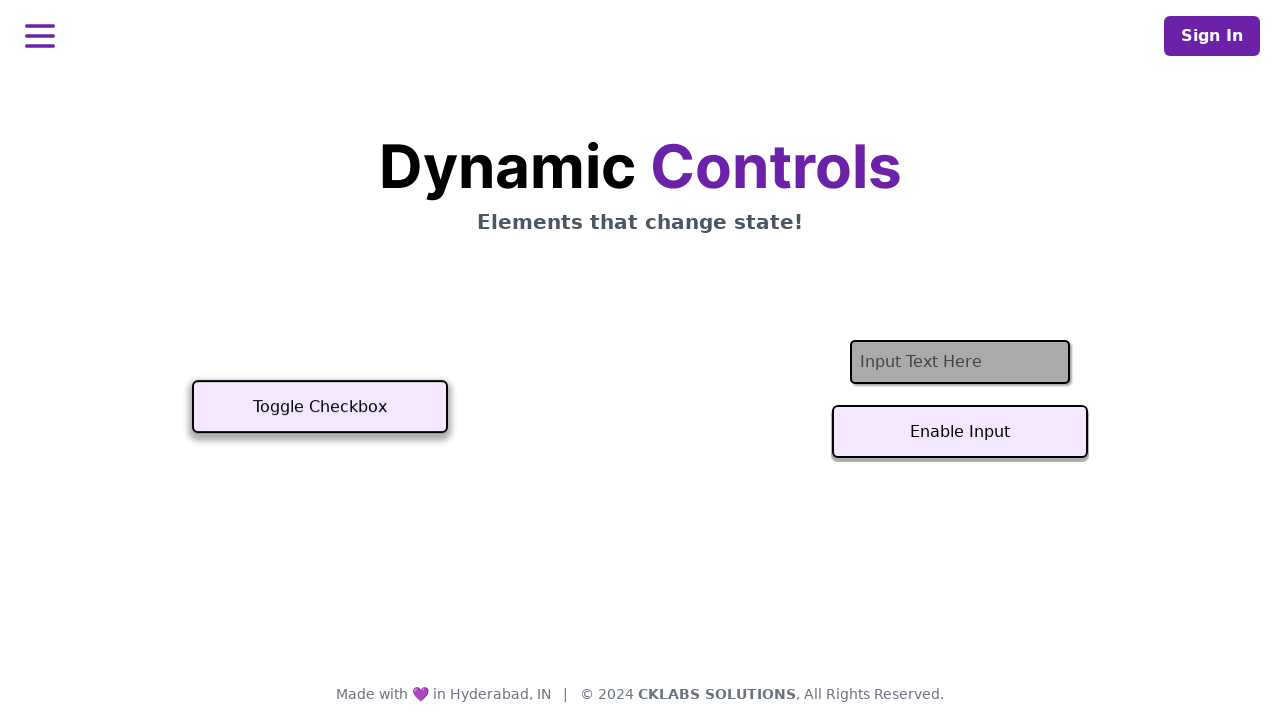

Checkbox has disappeared
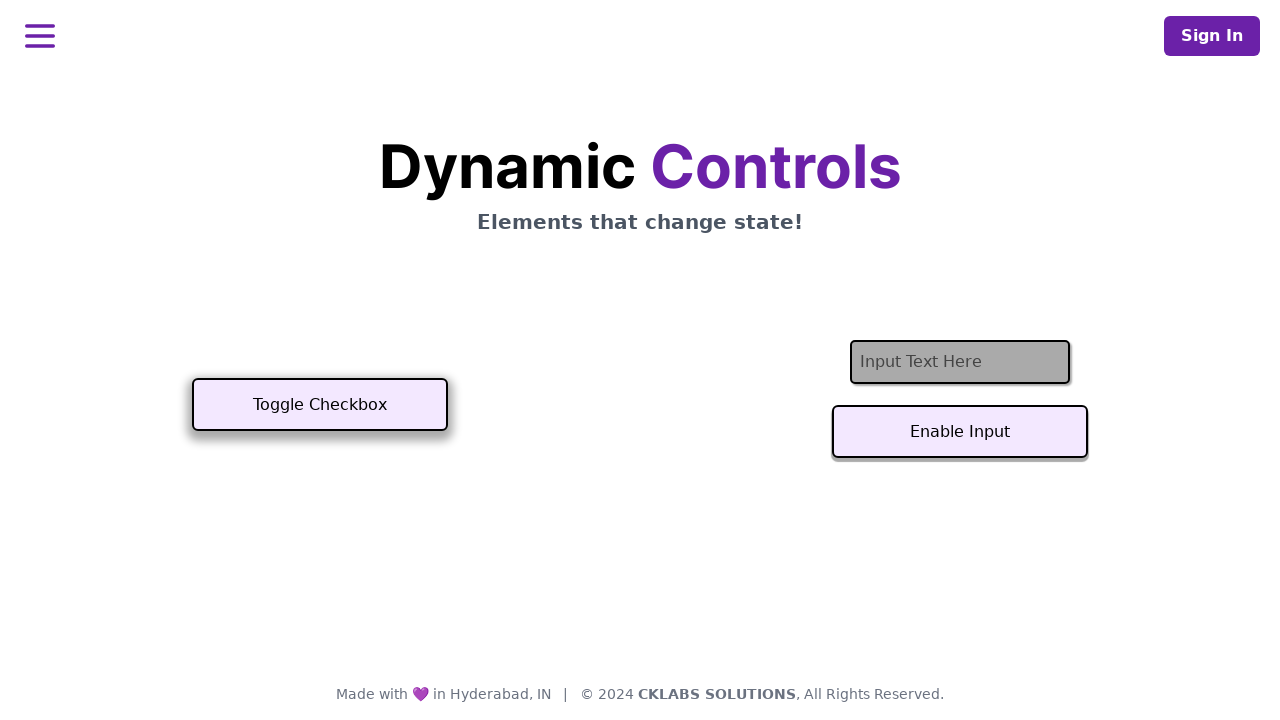

Clicked Toggle Checkbox button to show checkbox again at (320, 405) on xpath=//button[text()='Toggle Checkbox']
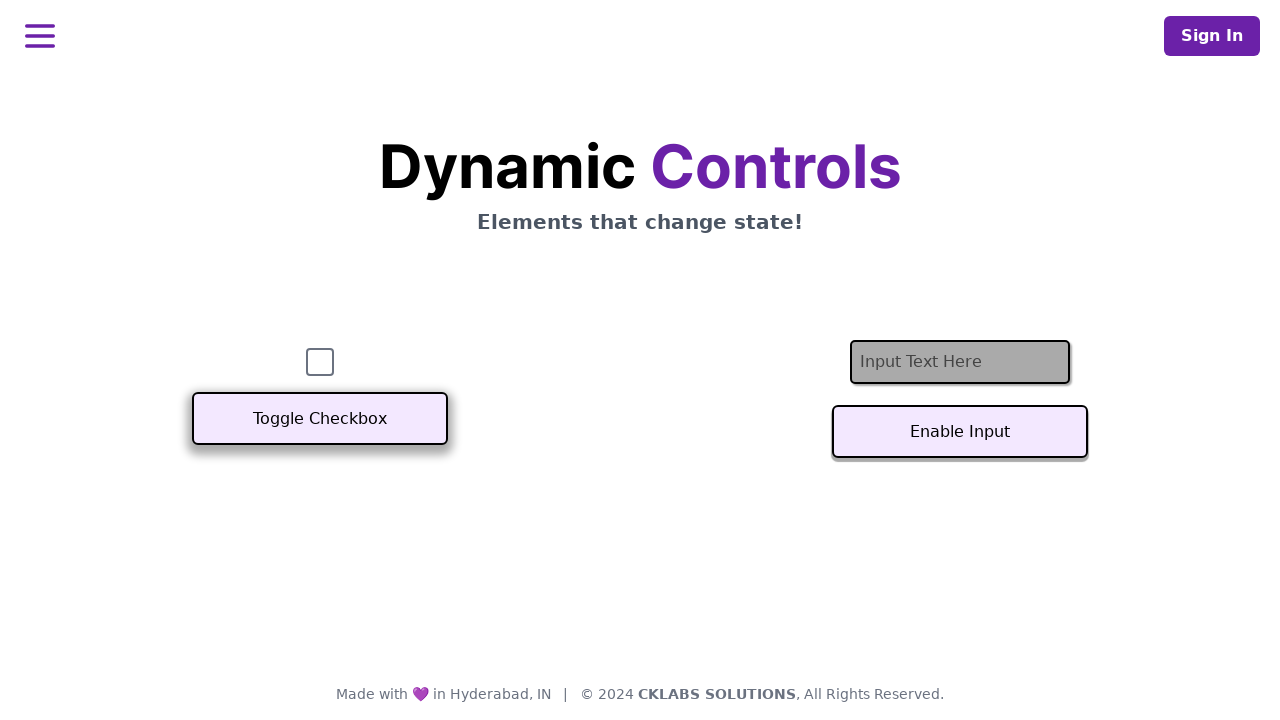

Checkbox is visible again
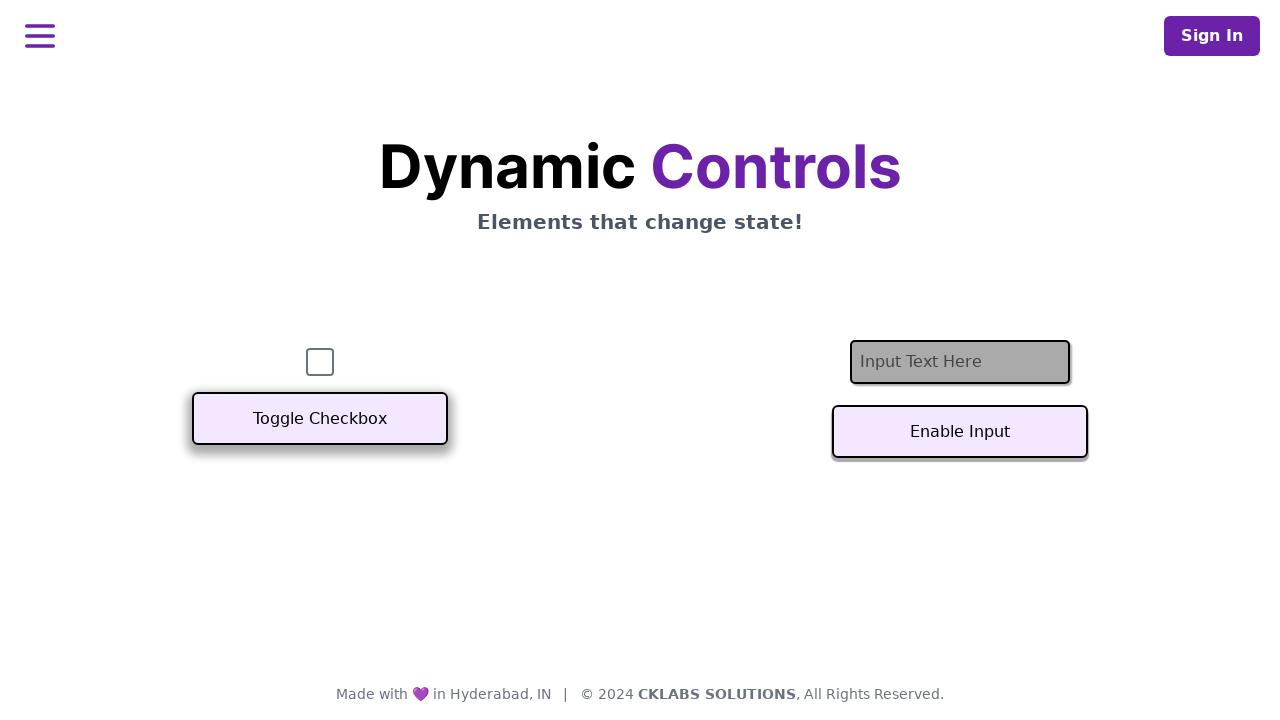

Clicked the checkbox to select it at (320, 362) on #checkbox
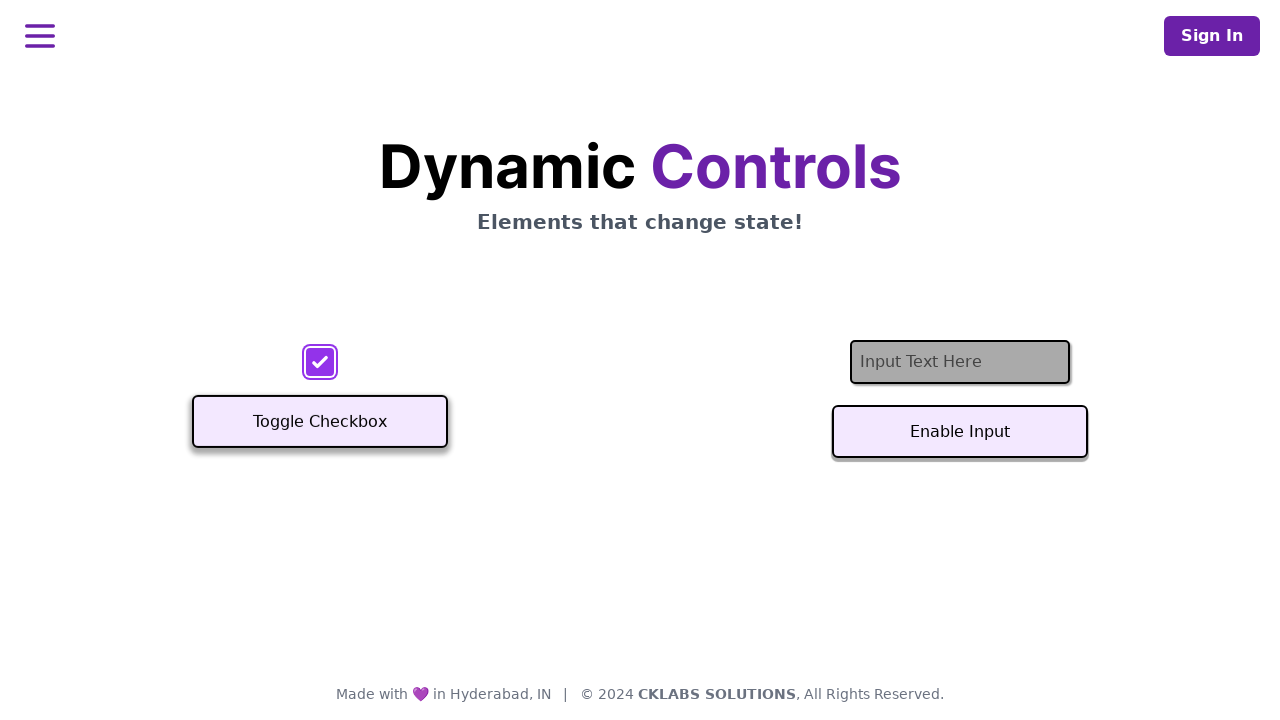

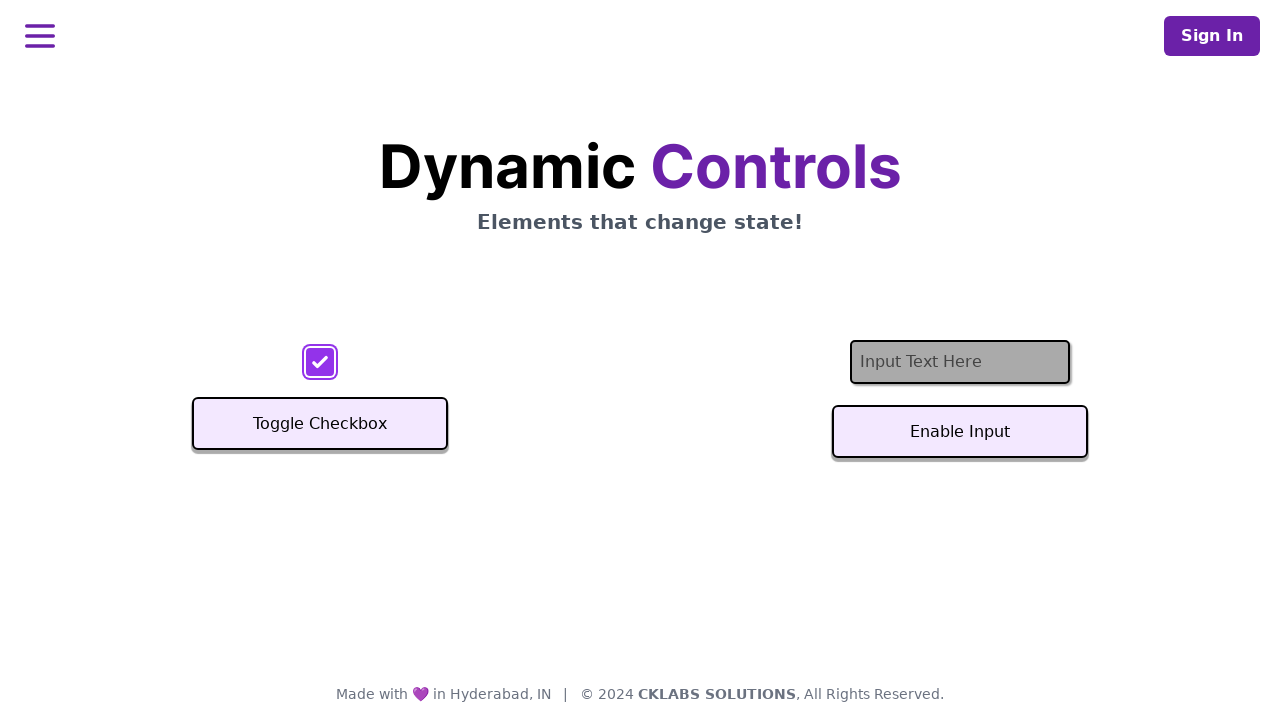